Tests the SEC disciplinary actions search form by filling in first and last name fields and submitting the search, then verifying results or no-results message appears.

Starting URL: https://www.sec.gov/litigations/sec-action-look-up

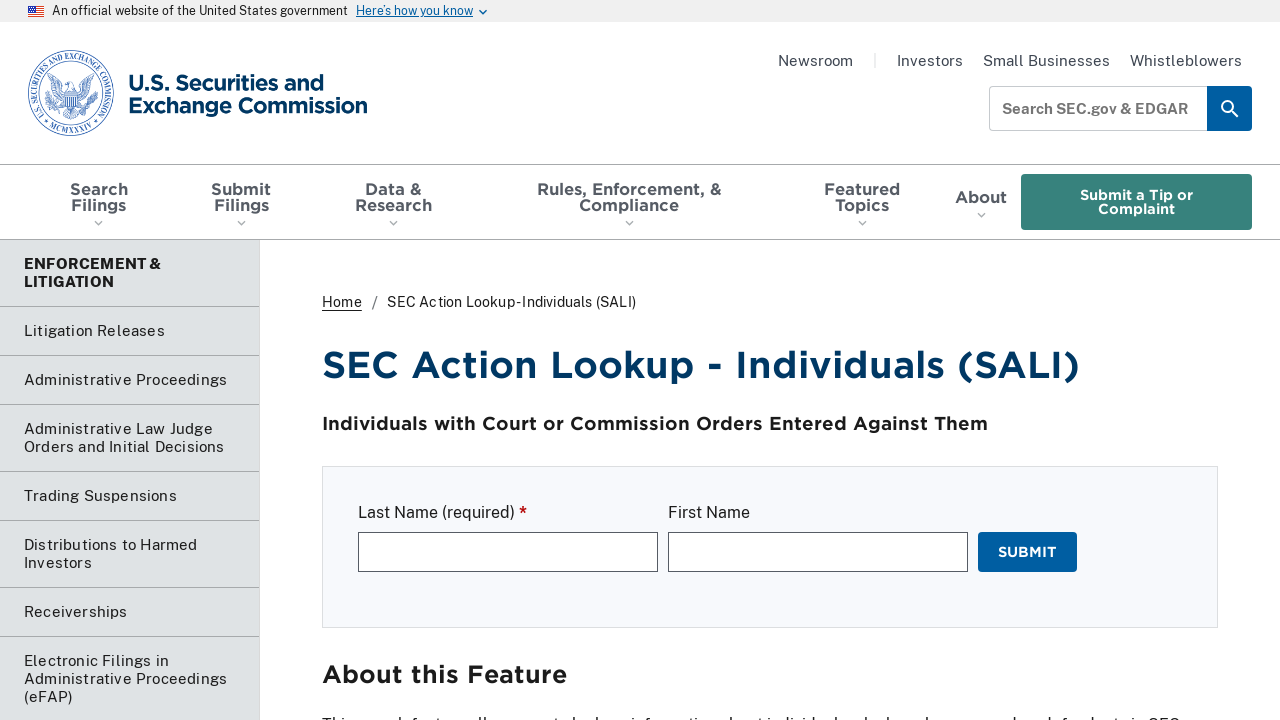

Waited for search form to load (last name field visible)
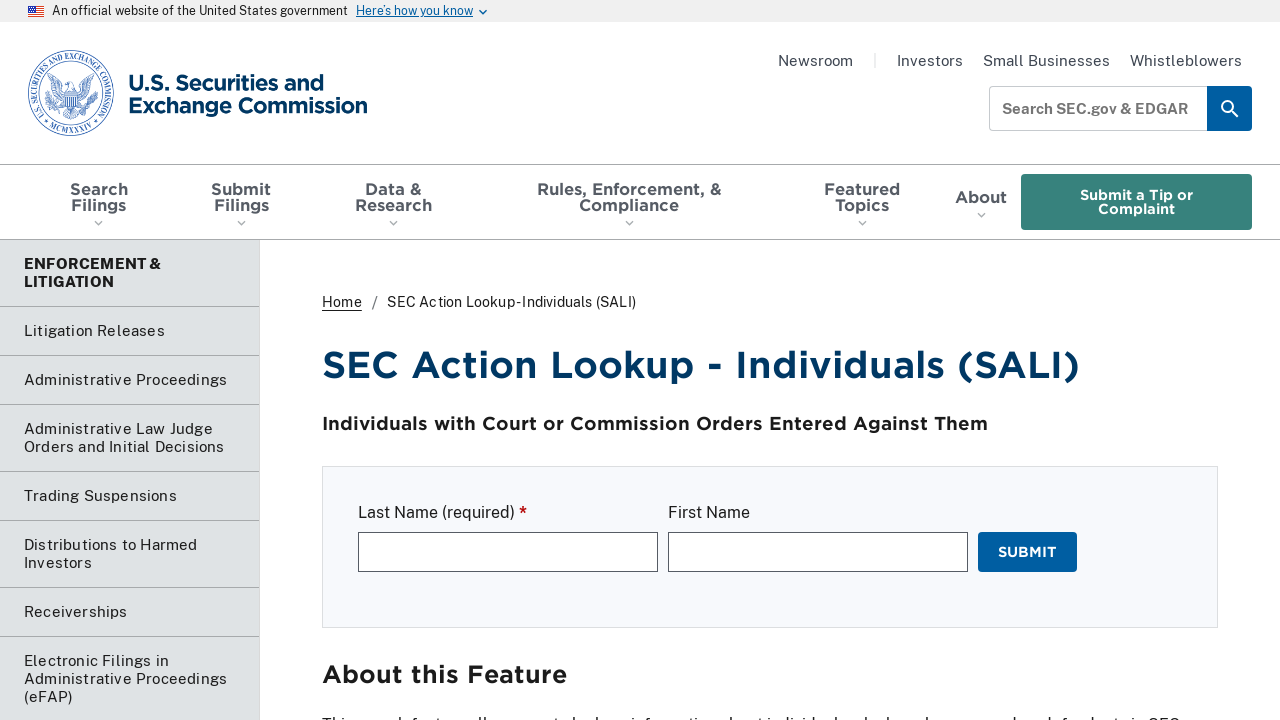

Filled in last name field with 'Miller' on #edit-last-name
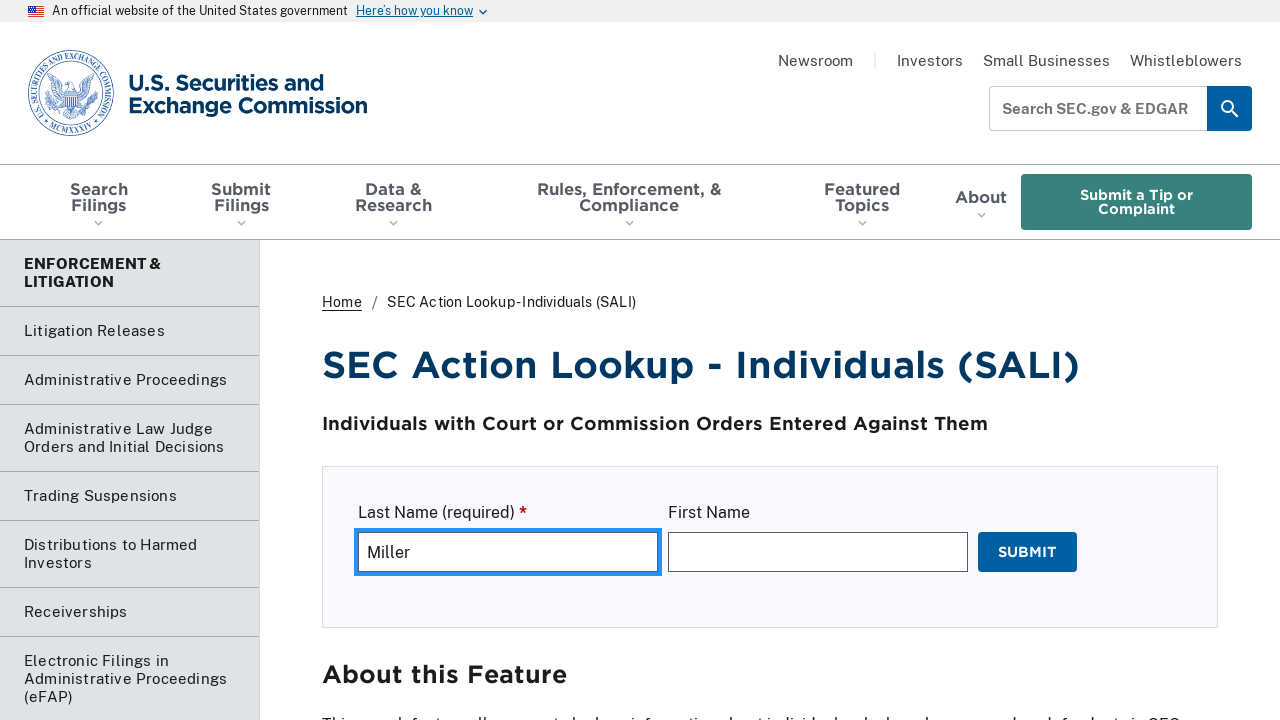

Filled in first name field with 'Mark' on #edit-first-name
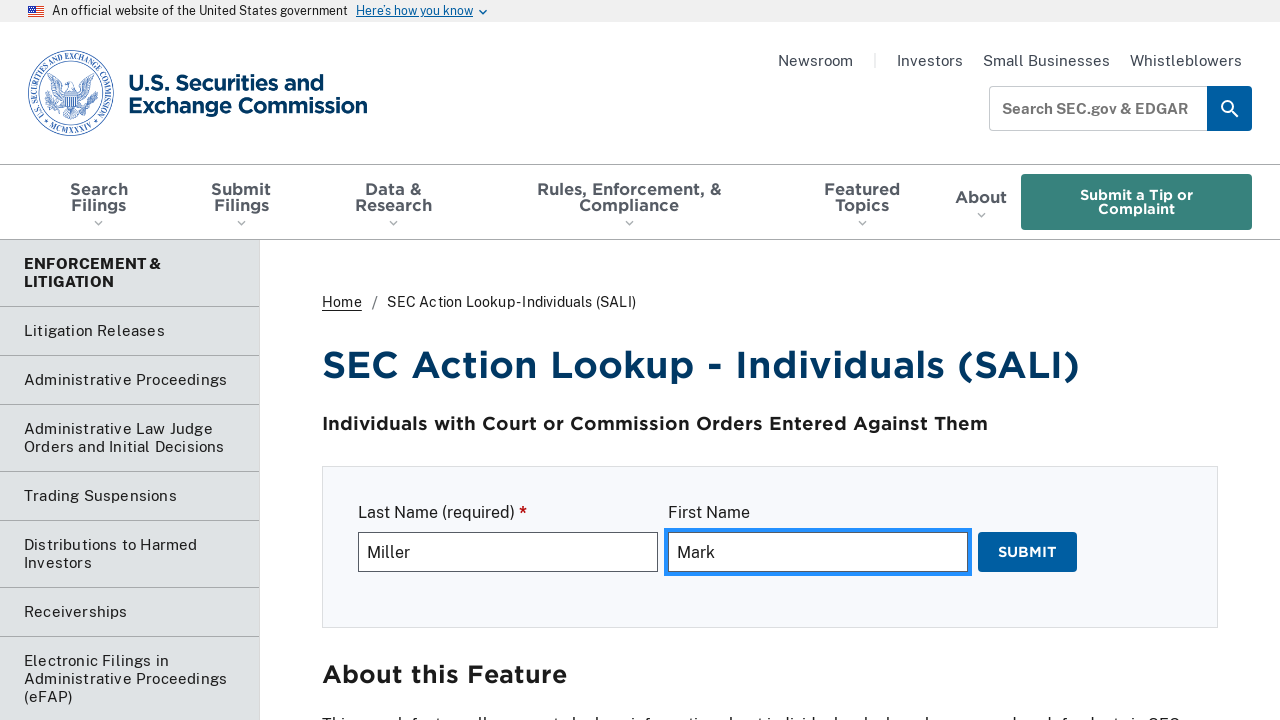

Clicked submit button to search for disciplinary actions at (1028, 552) on #edit-submit-bad-actors
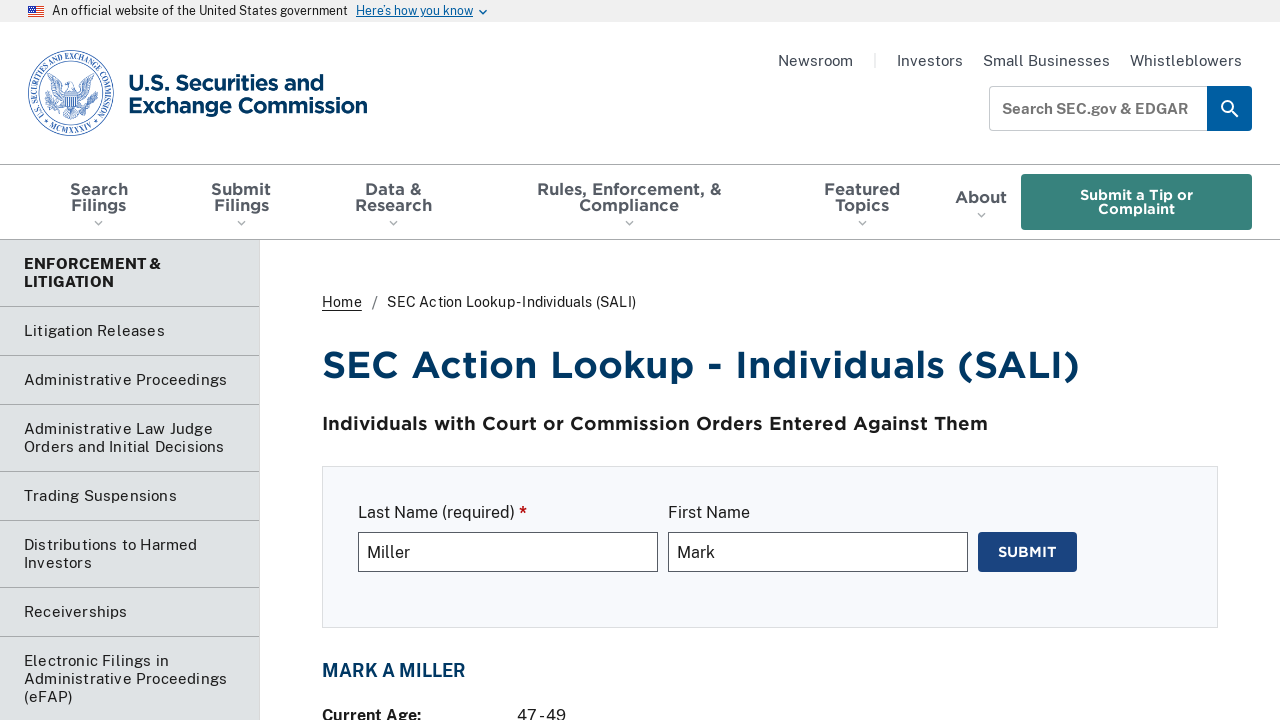

Search results or no-results message appeared
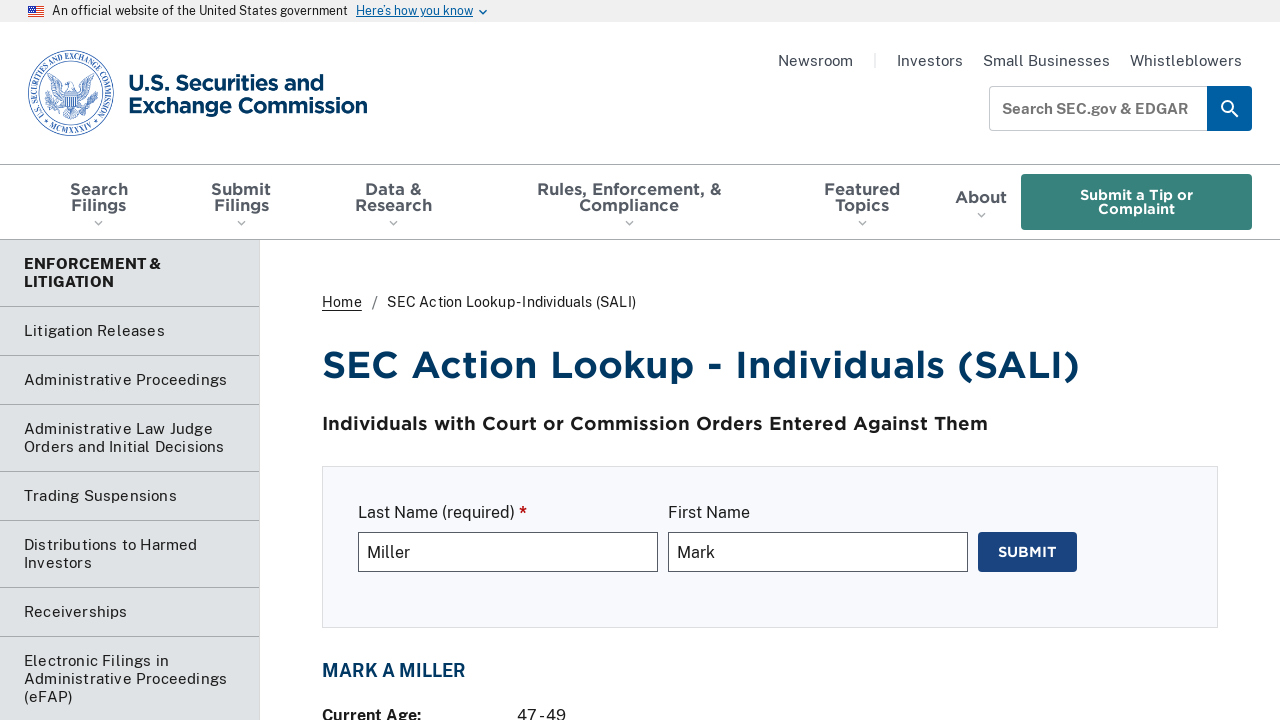

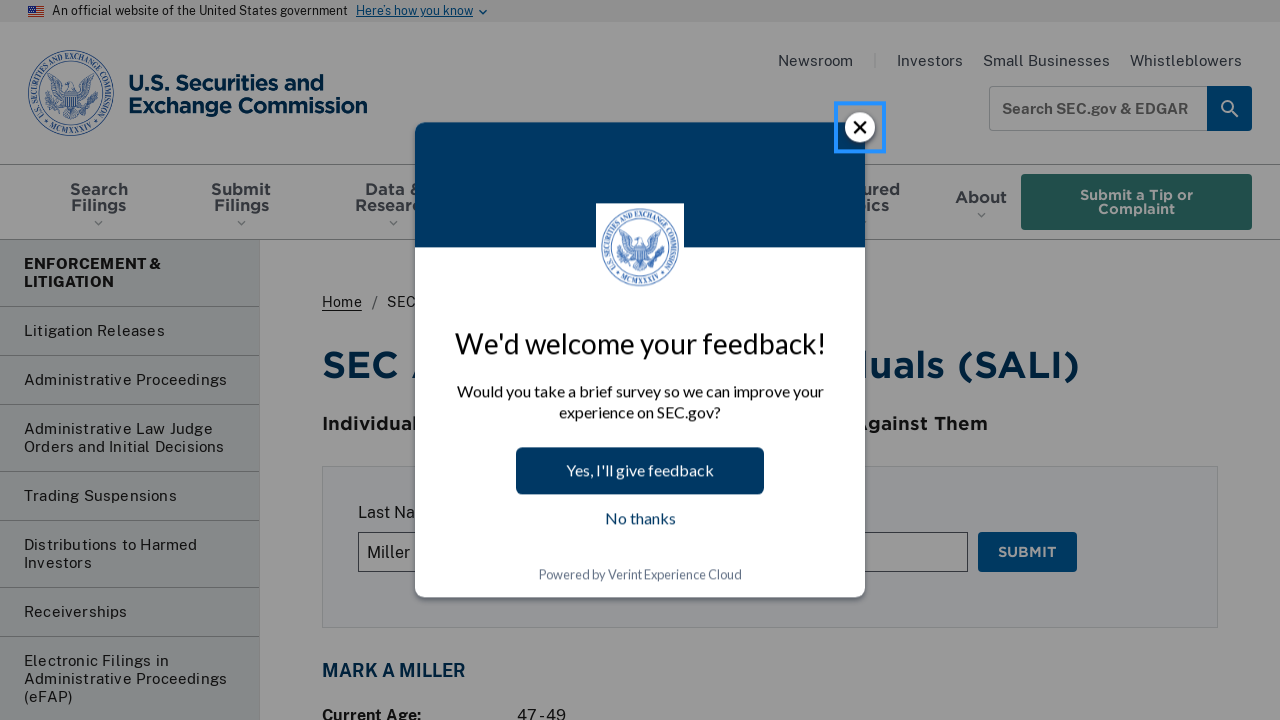